Tests dynamic loading by clicking start button and waiting for hidden element to appear with text

Starting URL: https://the-internet.herokuapp.com/dynamic_loading/1

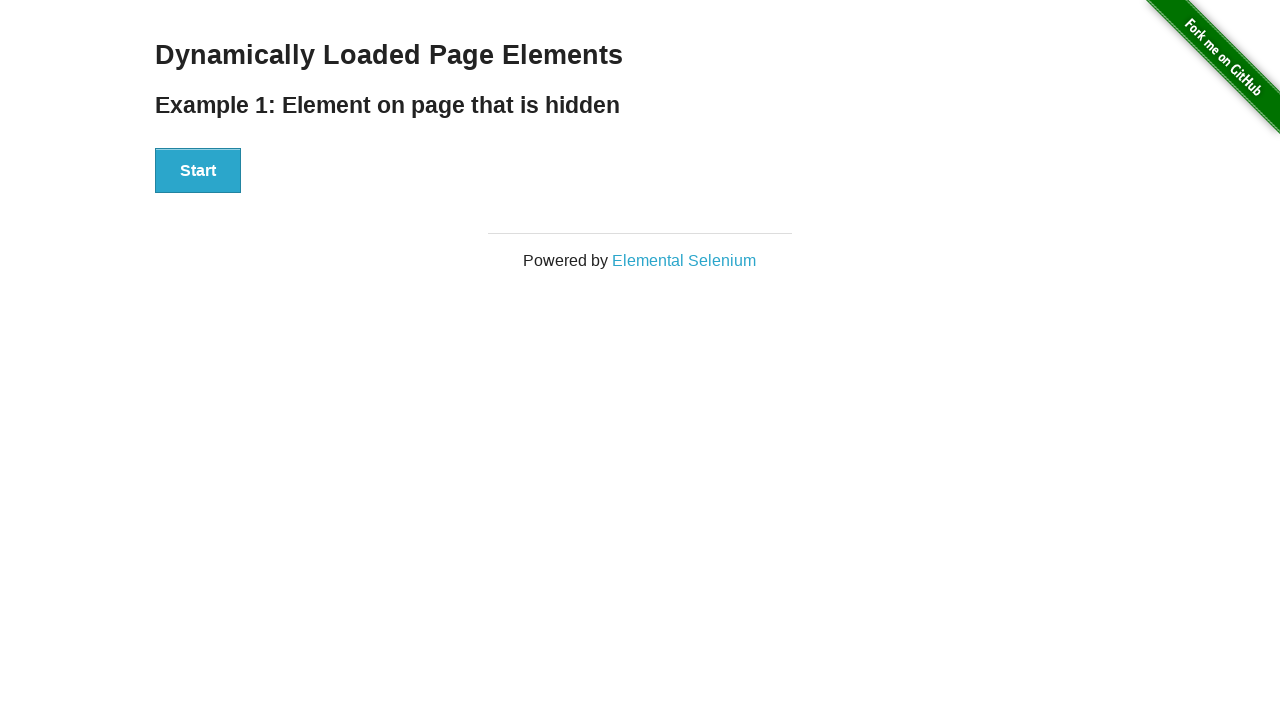

Navigated to dynamic loading page
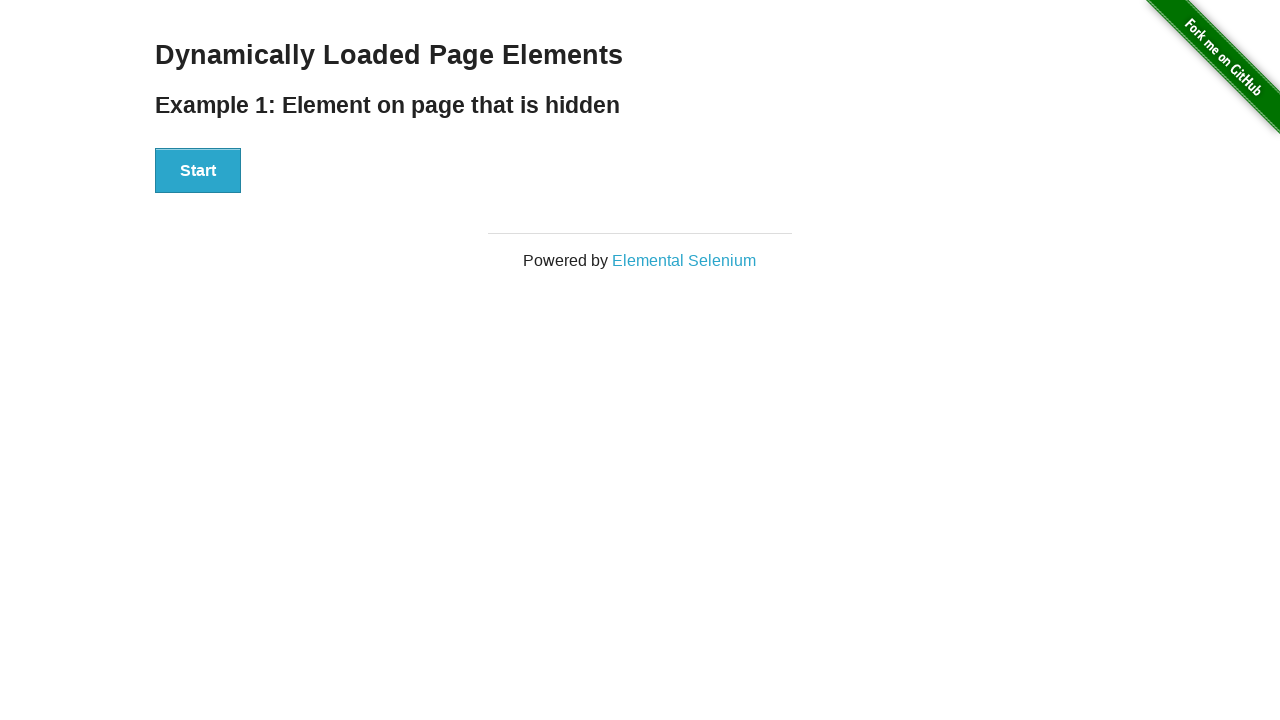

Clicked the Start button at (198, 171) on button:has-text('Start')
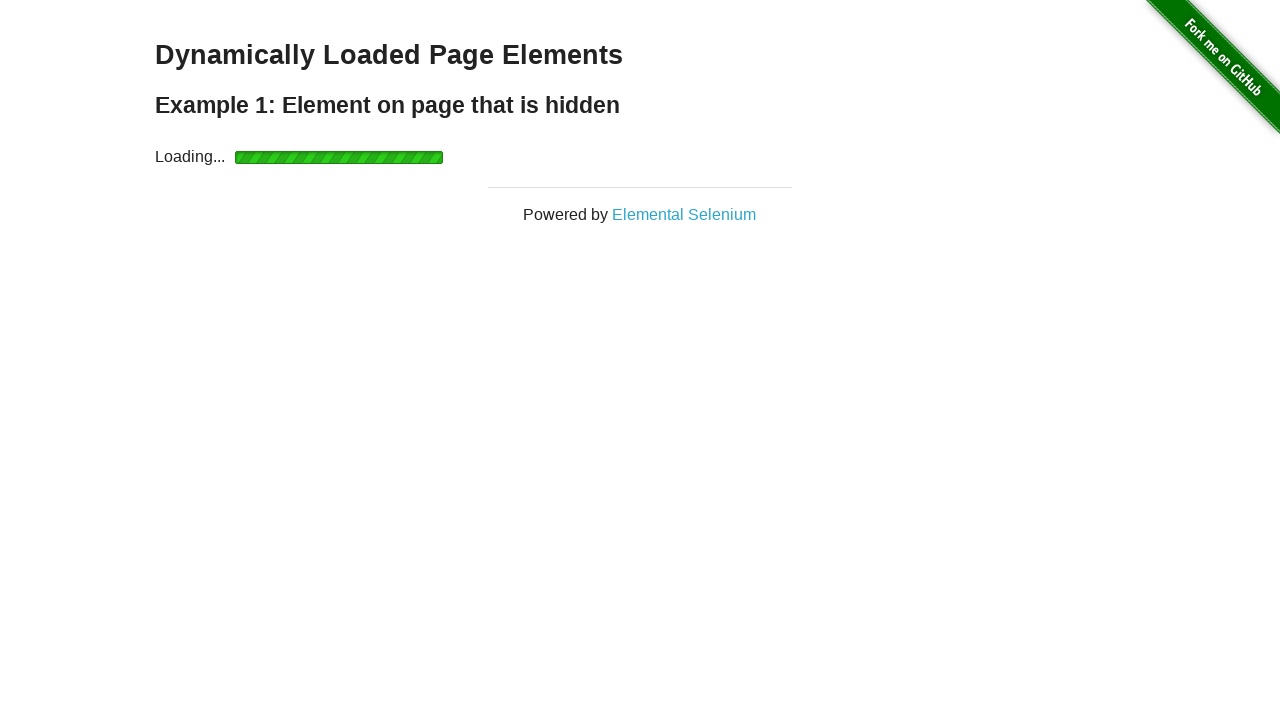

Hidden element appeared after dynamic loading
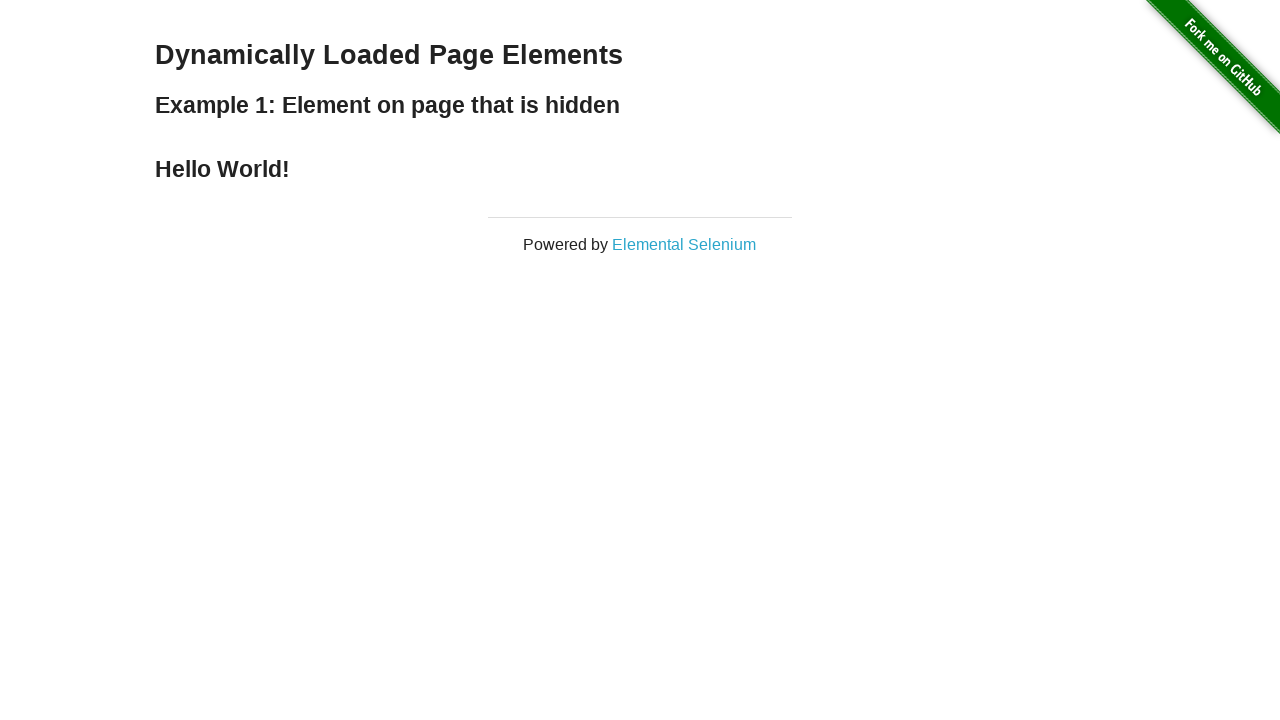

Retrieved text content from loaded element
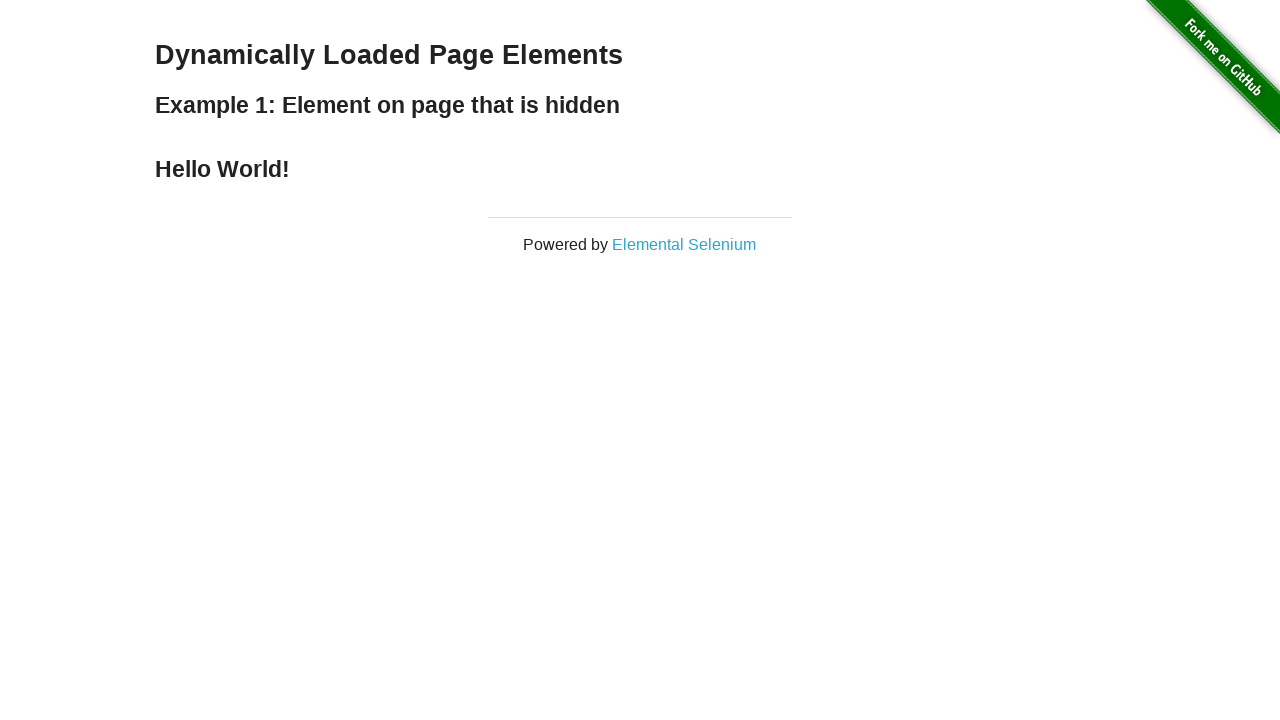

Verified element text is 'Hello World!'
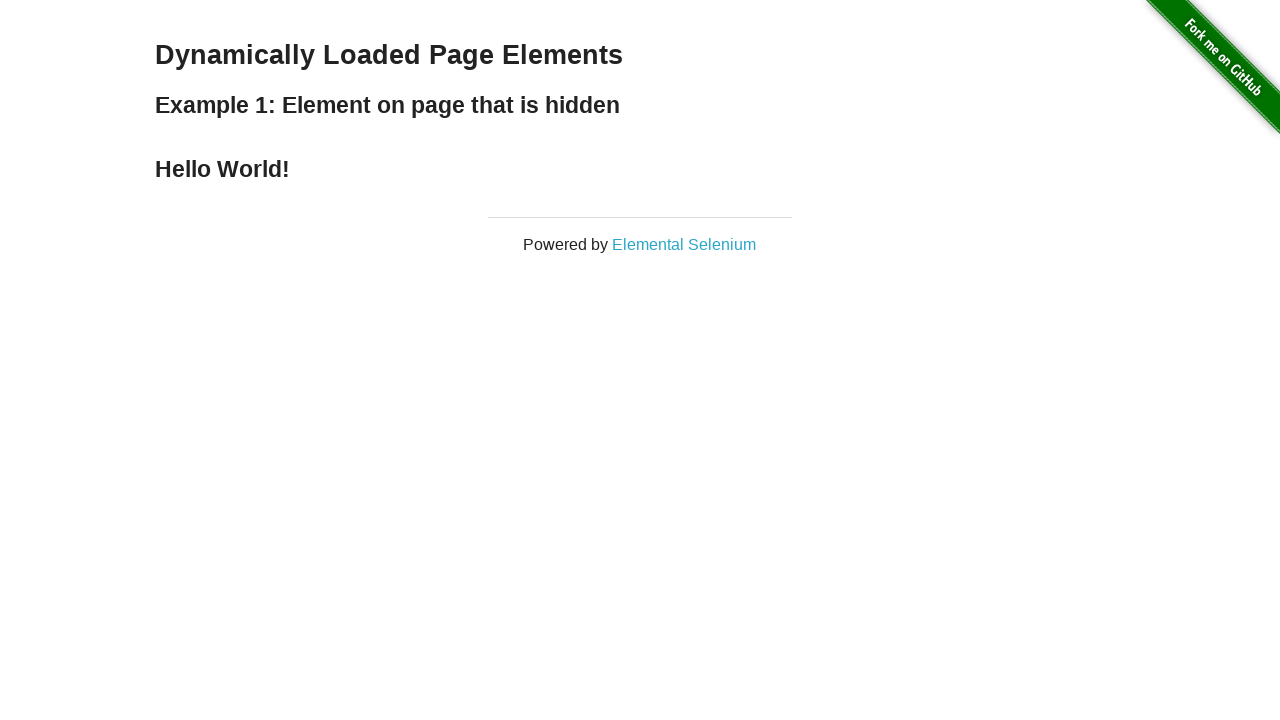

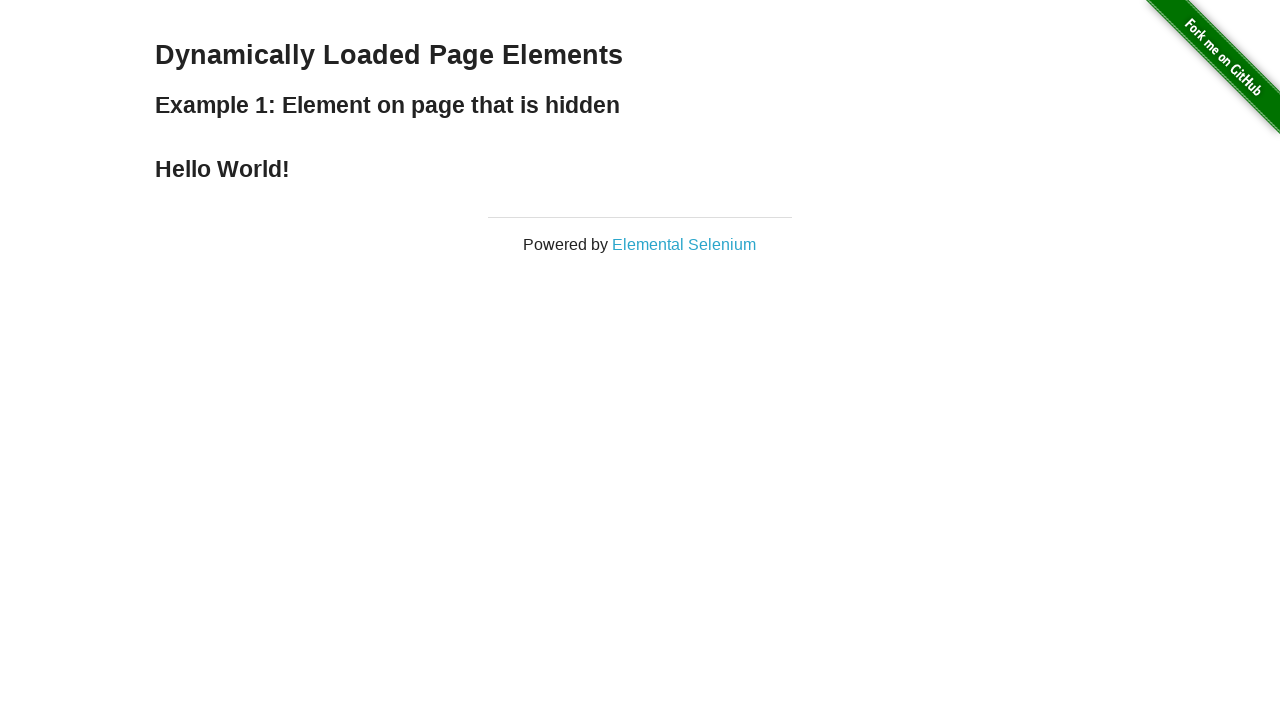